Verifies that JavaScript functionality works properly on the page

Starting URL: https://www.demoblaze.com/

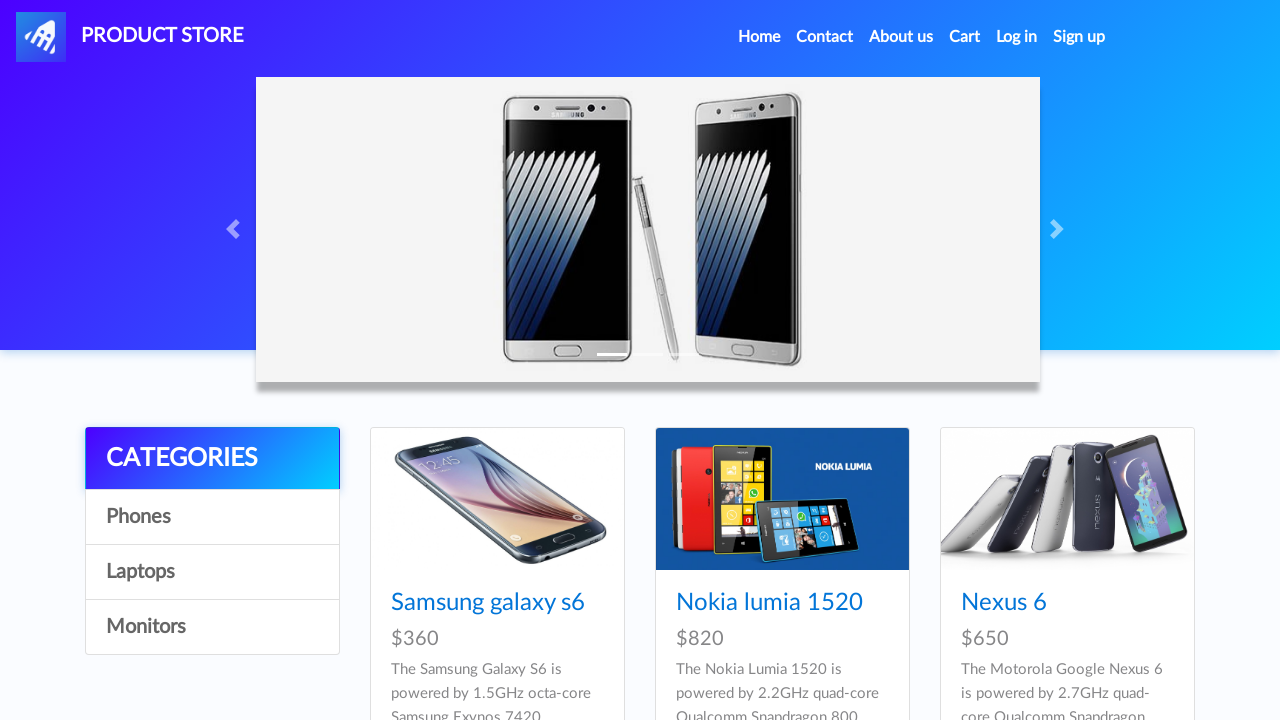

Clicked carousel control to advance to next slide at (236, 229) on .carousel-control-next, .carousel-control-prev
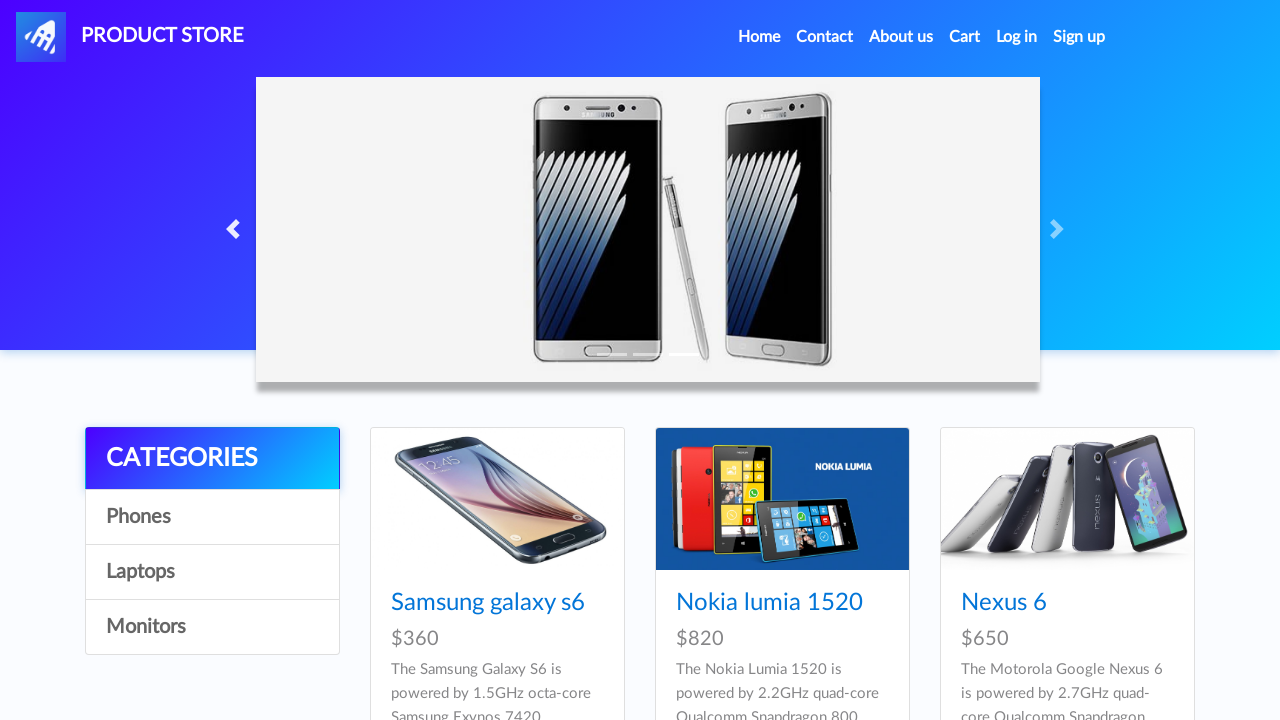

Waited 500ms for carousel animation to complete
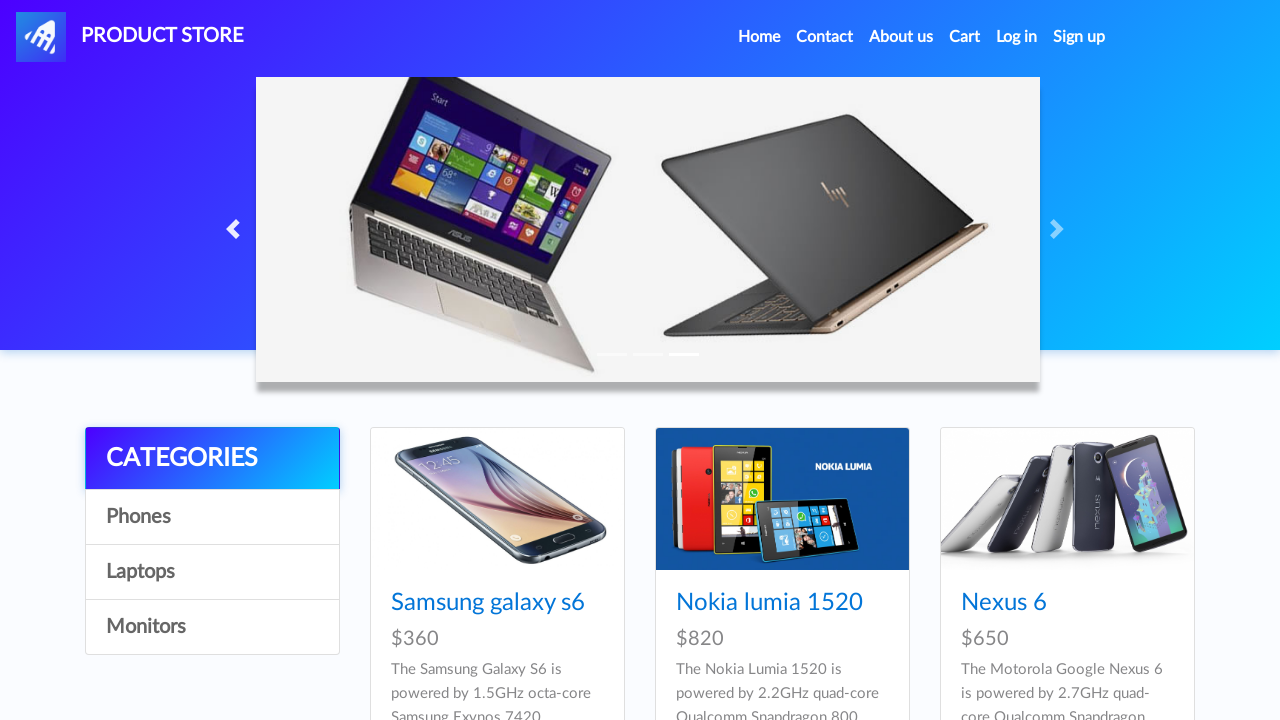

Clicked element to trigger modal dialog at (825, 37) on a[data-toggle='modal'], button[data-toggle='modal'], .card a
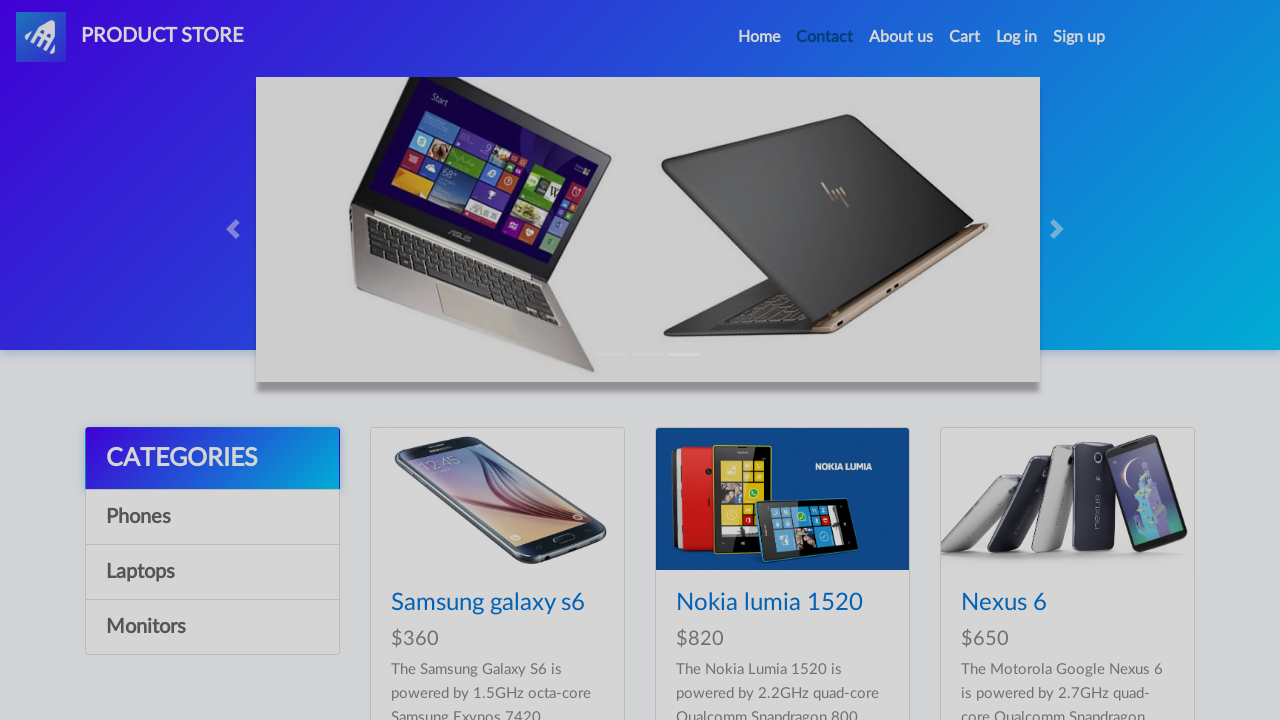

Modal dialog appeared and is now visible
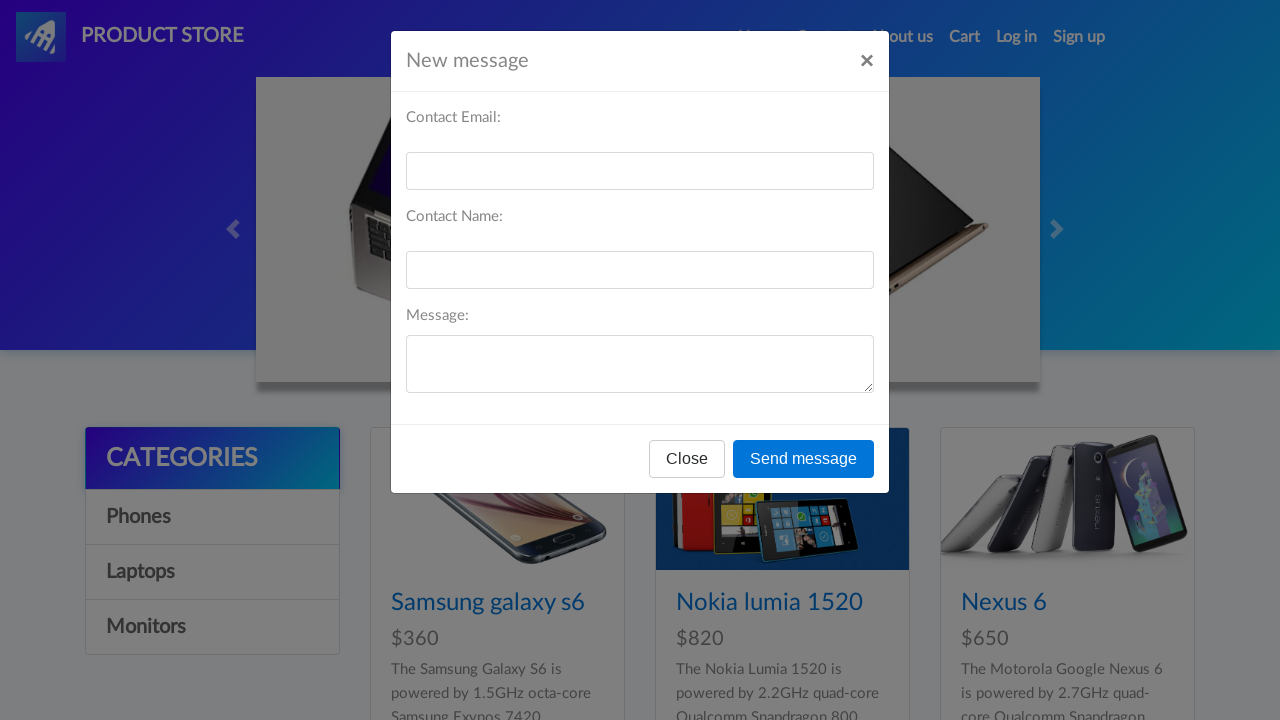

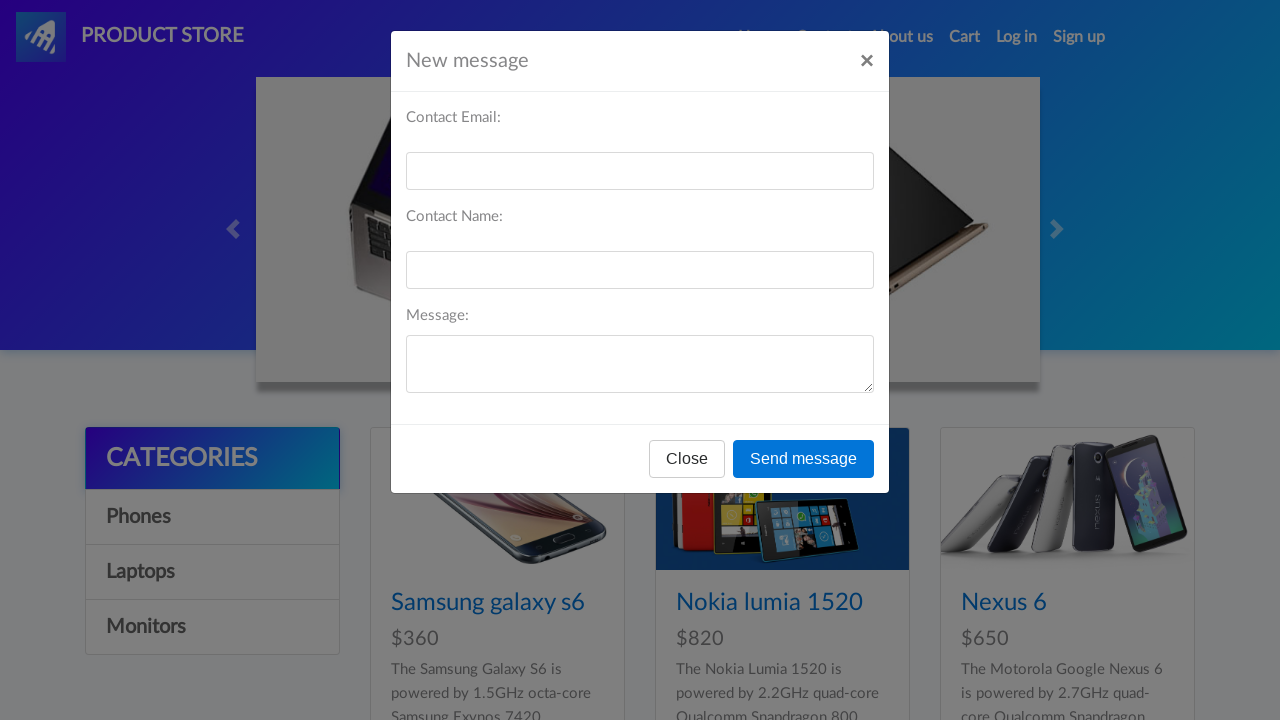